Navigates to a practice automation page and reads data from a web table to verify table content is accessible

Starting URL: https://rahulshettyacademy.com/AutomationPractice/

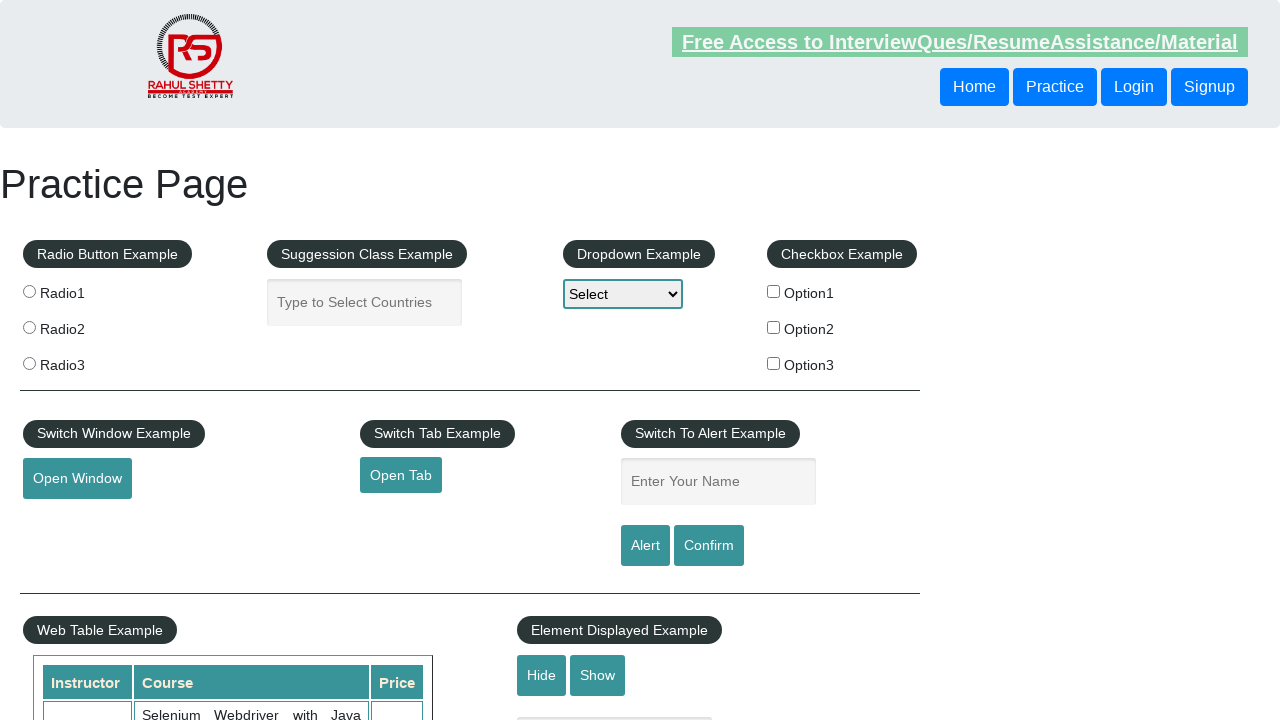

Waited for courses table to load
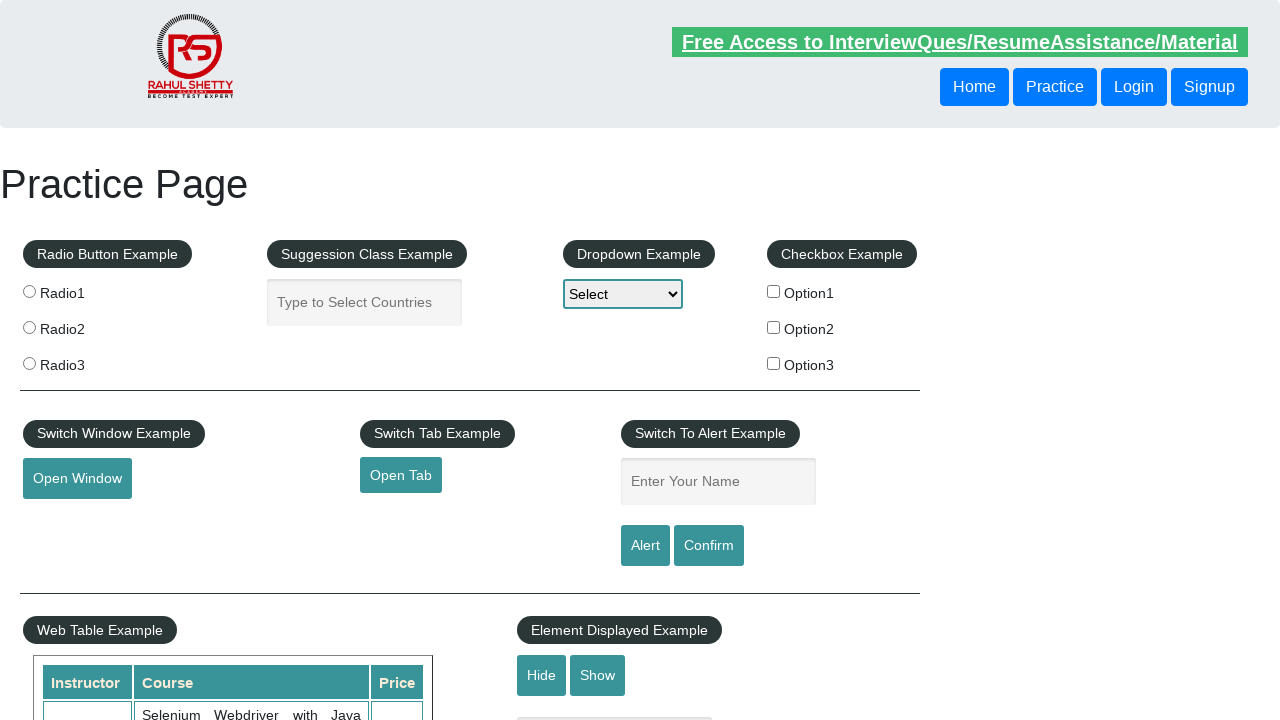

Read header data from table first row: 'Instructor'
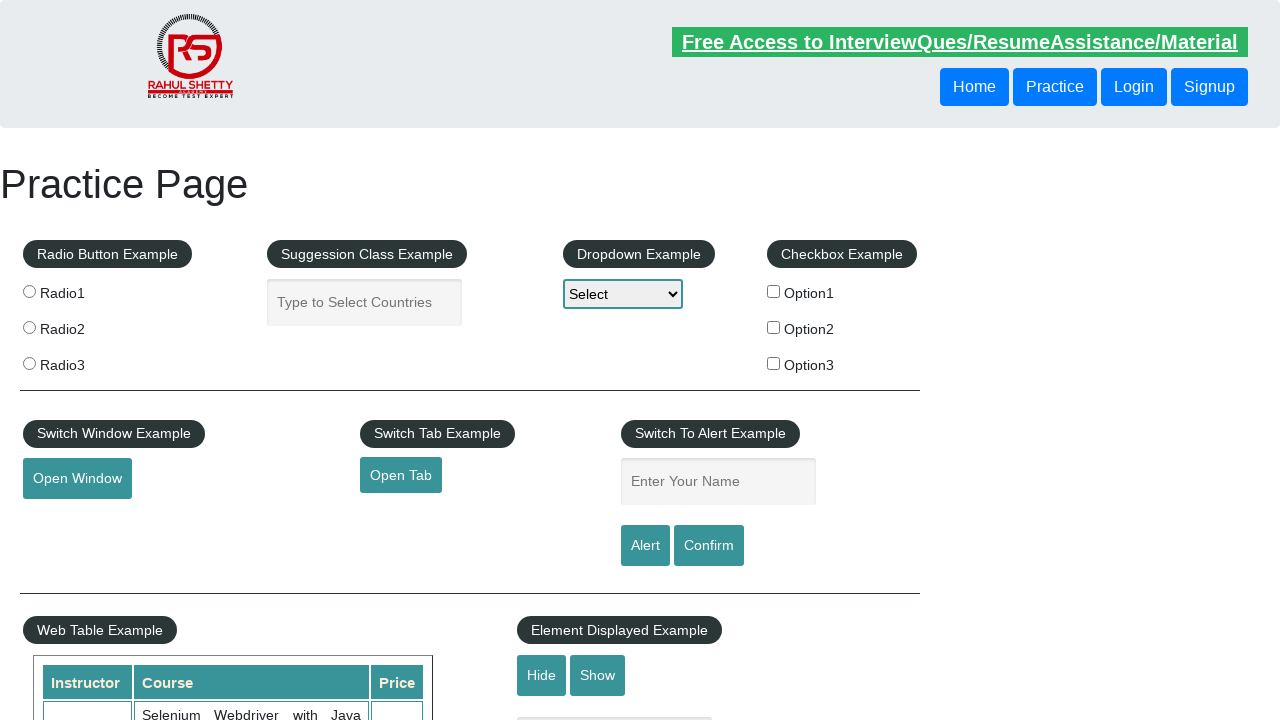

Read data from table row 5, column 2: 'WebSecurity Testing for Beginners-QA knowledge to next level'
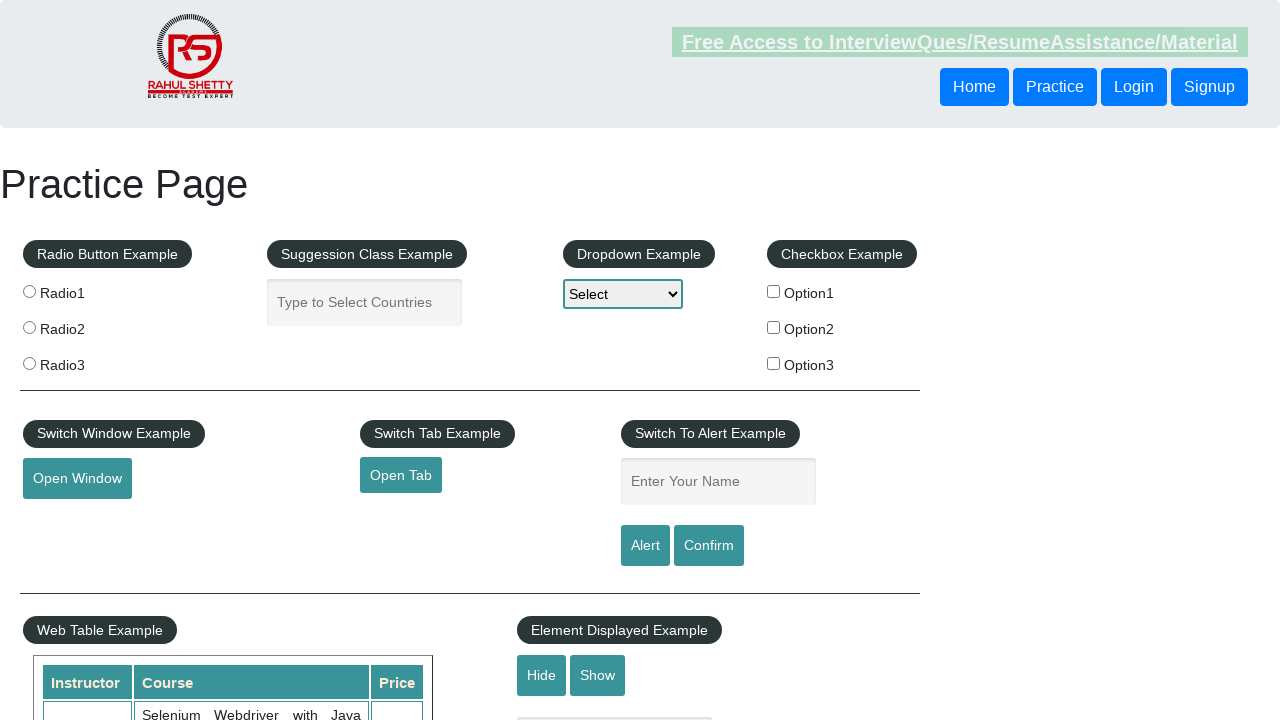

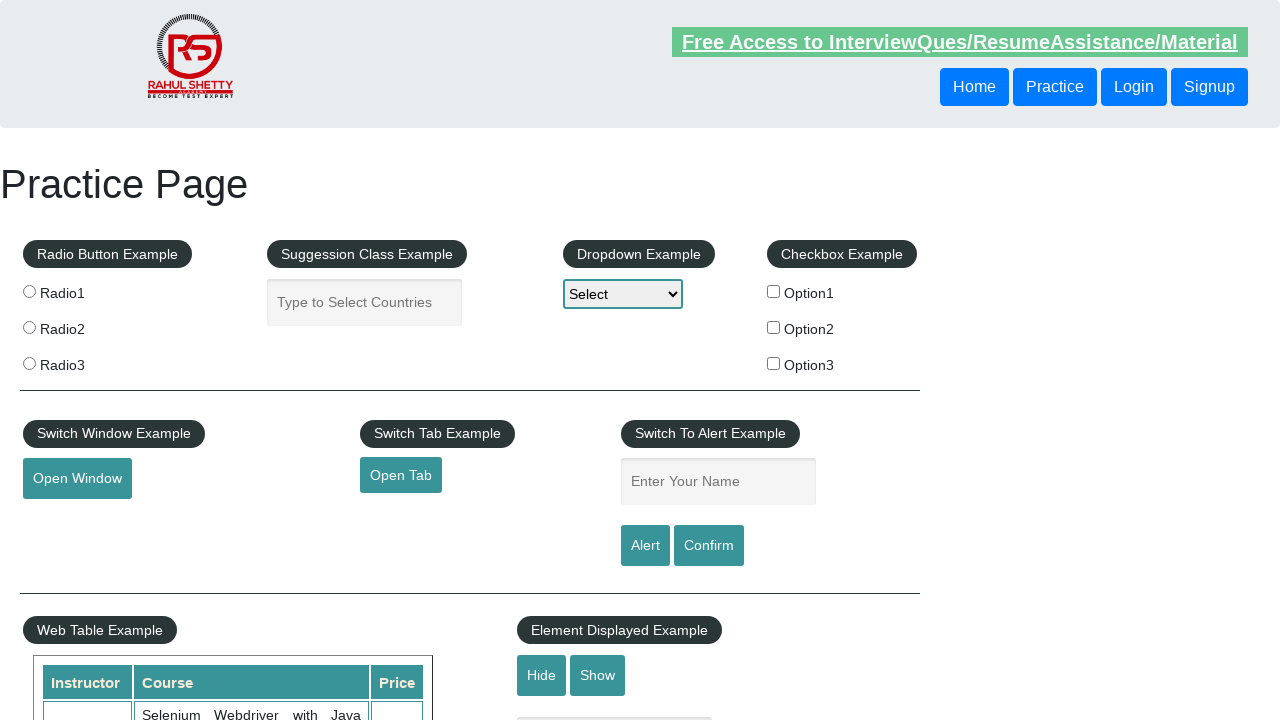